Tests that clicking the close button on the error message makes it disappear

Starting URL: https://the-internet.herokuapp.com/login

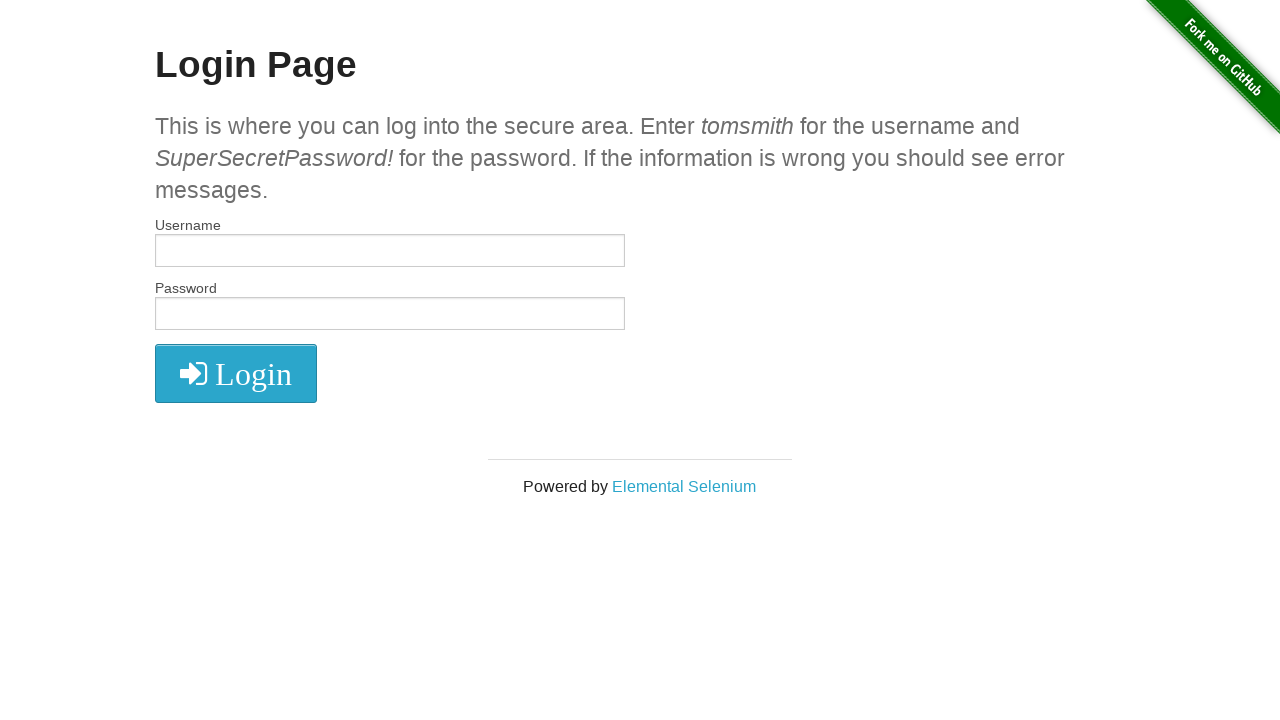

Clicked login button without filling fields to trigger error message at (236, 374) on .fa-sign-in
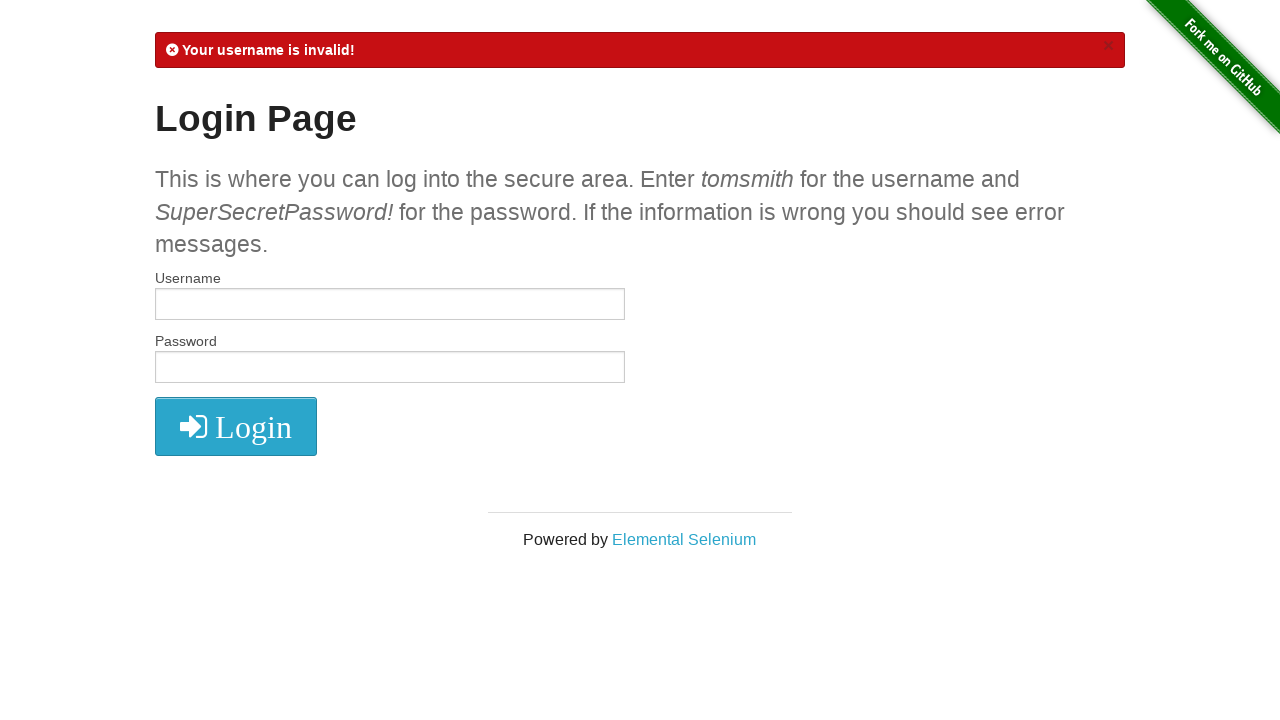

Clicked close button on the error message at (1108, 46) on .close
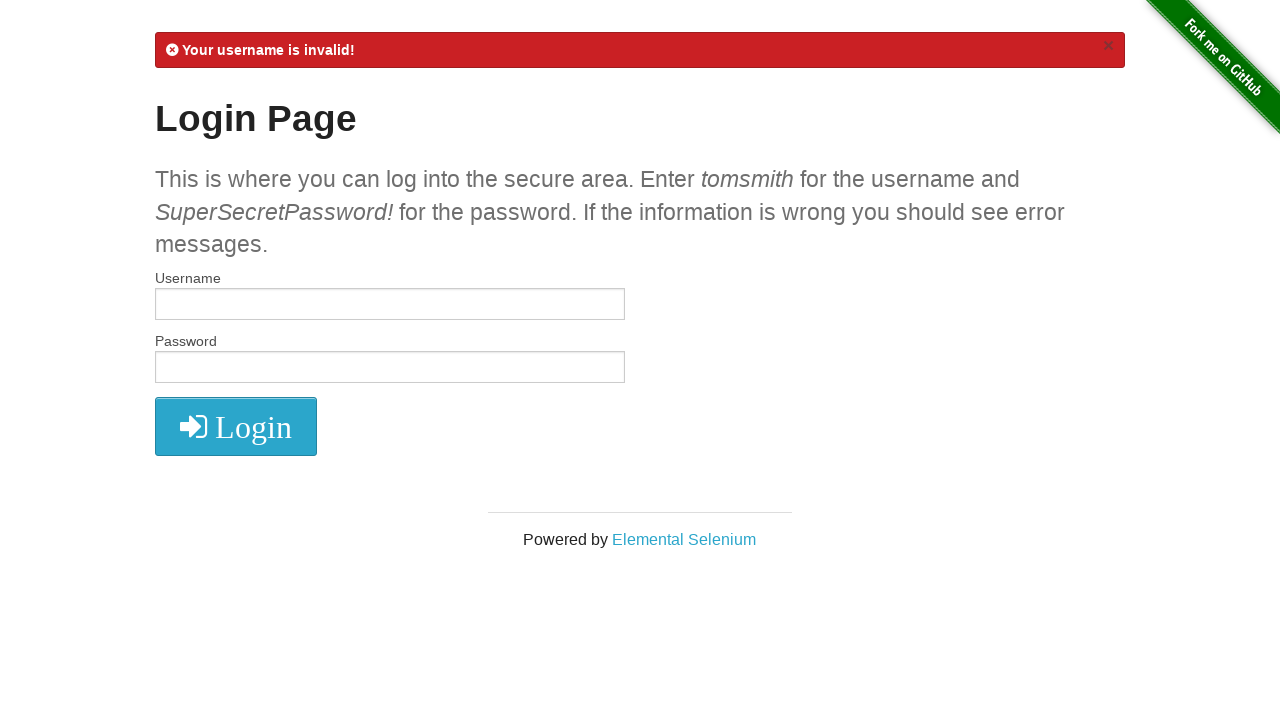

Error message element detached and disappeared
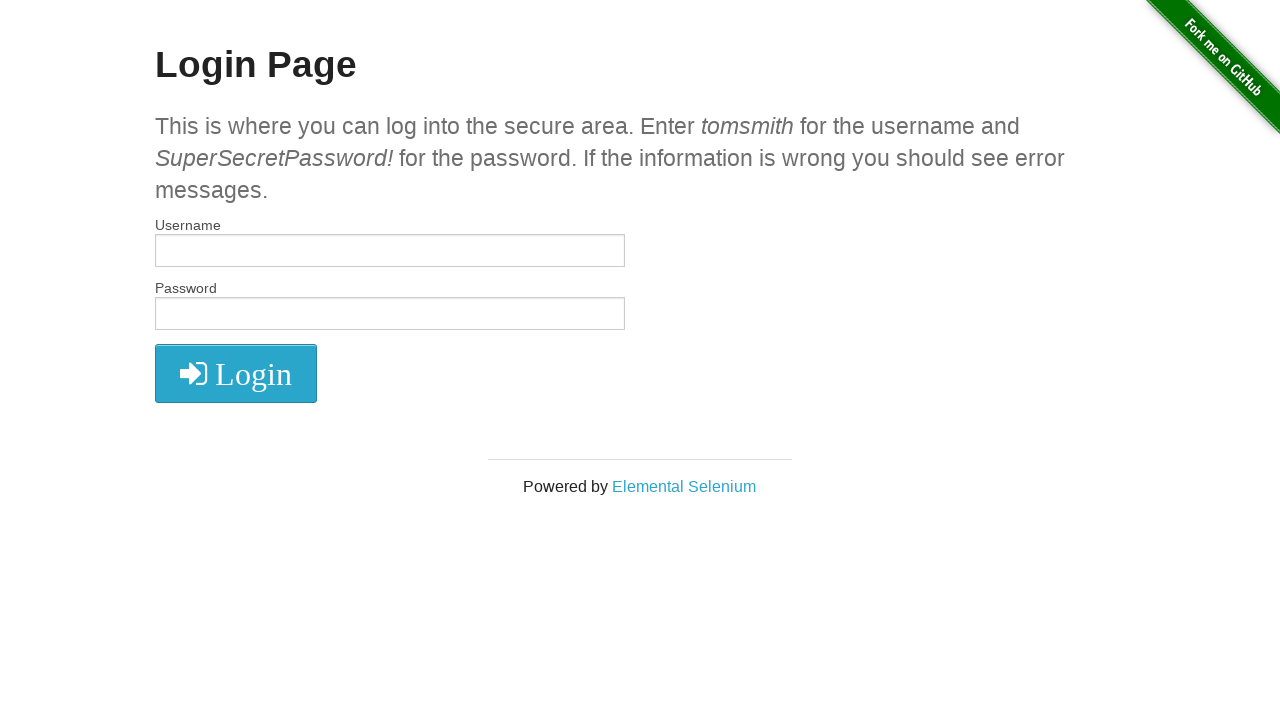

Verified that error message is no longer present on the page
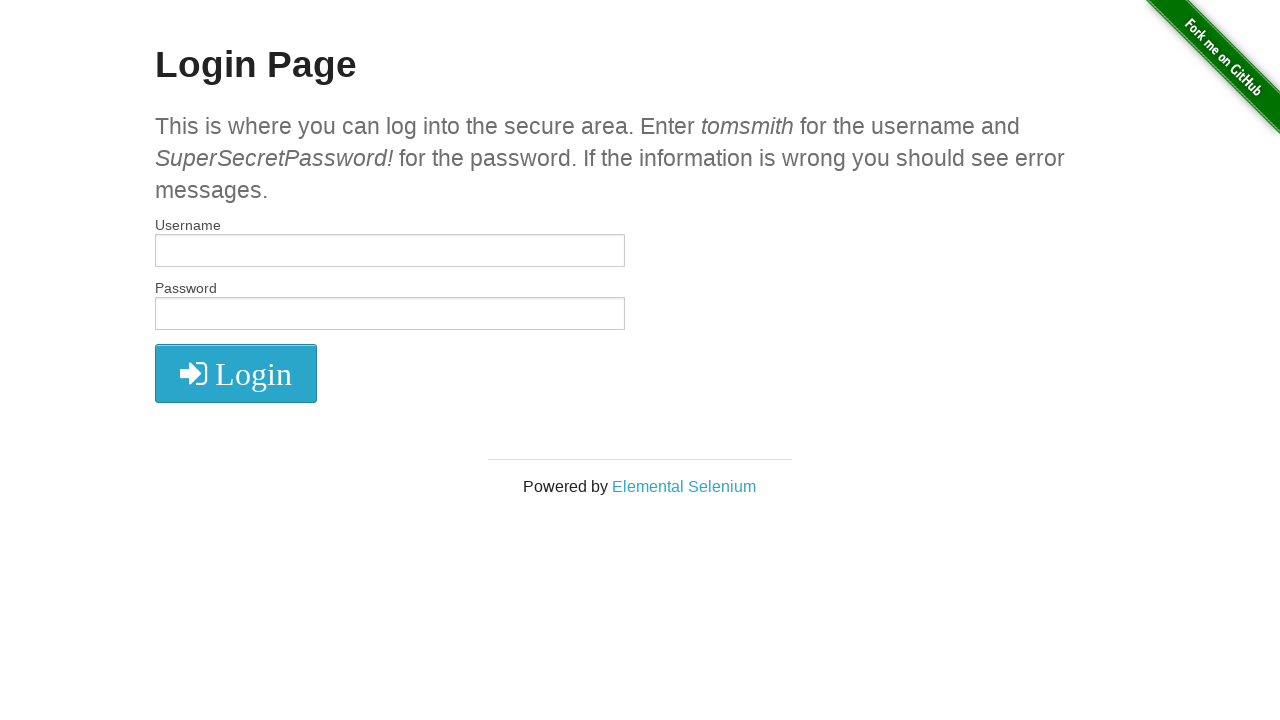

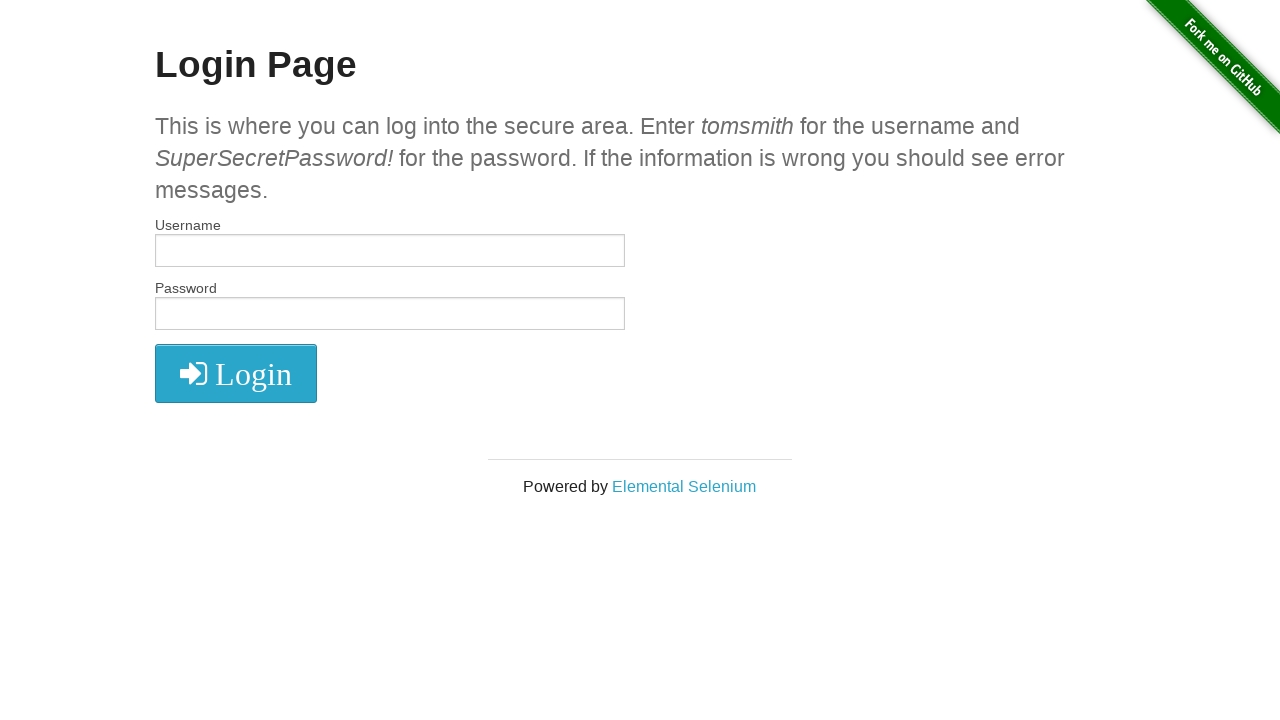